Opens the Flipkart homepage and waits for it to load

Starting URL: https://www.flipkart.com

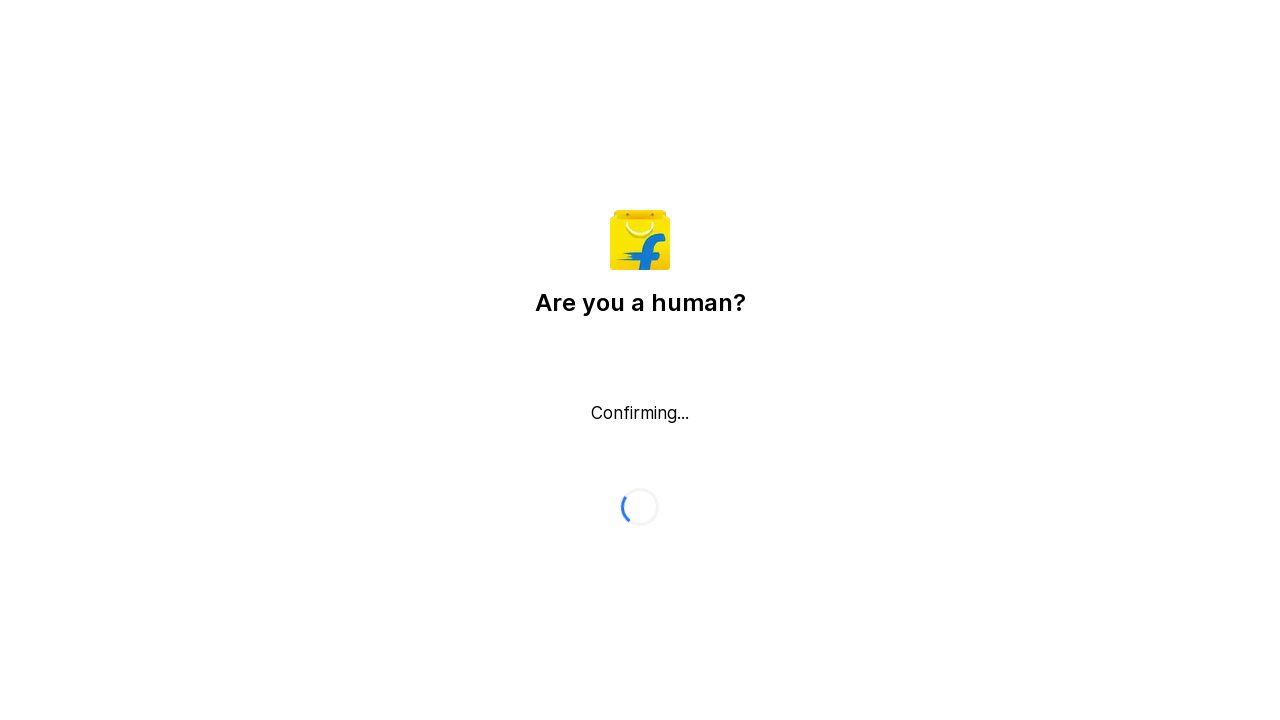

Flipkart homepage loaded - DOM content ready
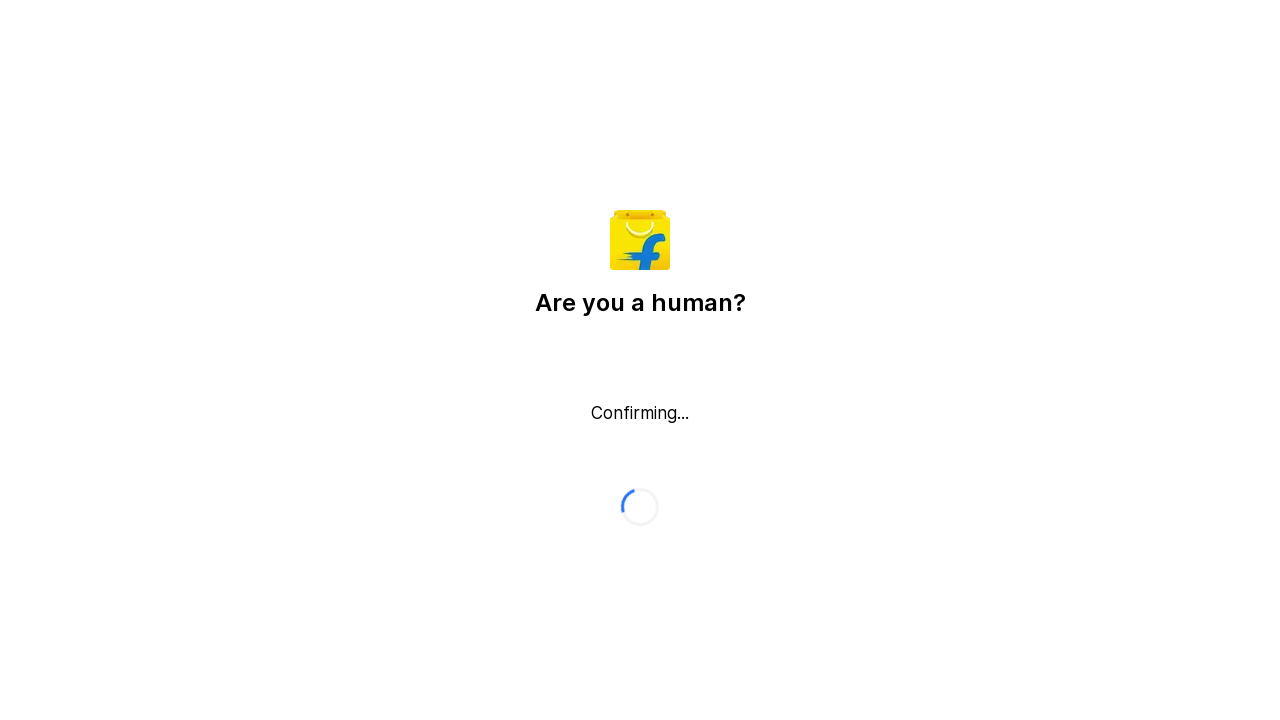

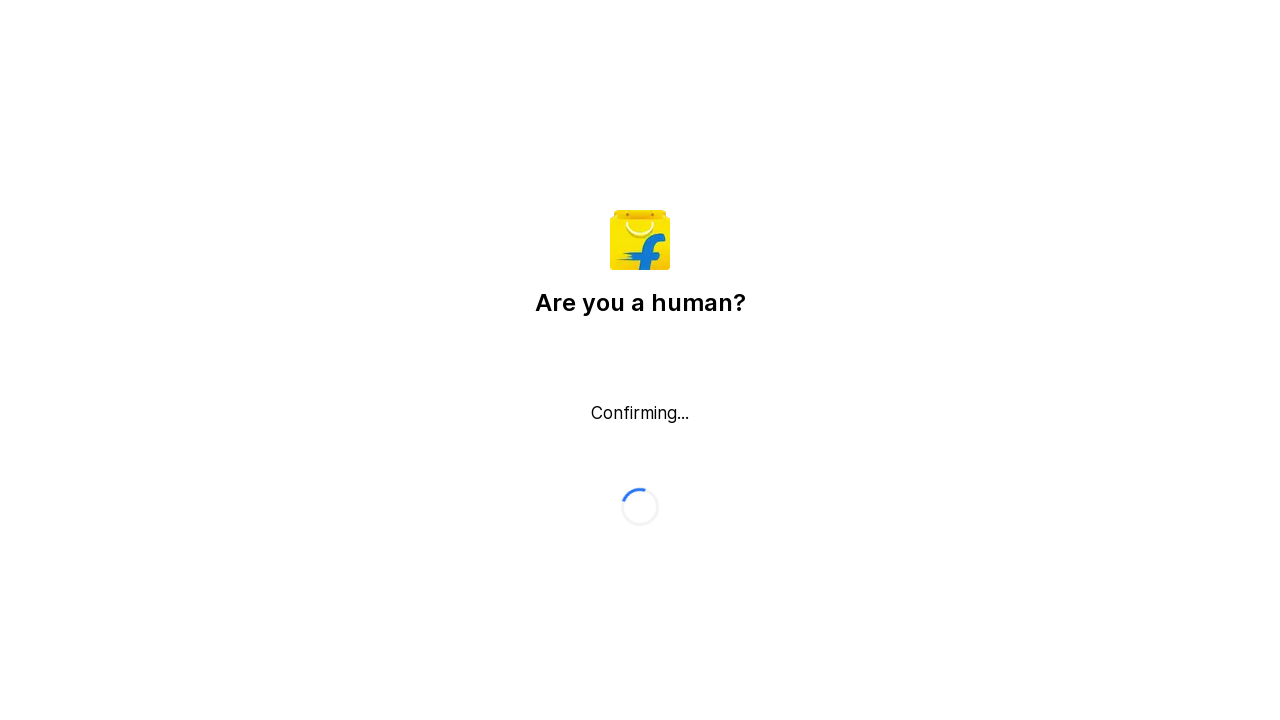